Tests the search functionality on the 99 Bottles of Beer website by navigating to the search page, entering a language name (python), and verifying that search results contain the searched term.

Starting URL: https://www.99-bottles-of-beer.net/

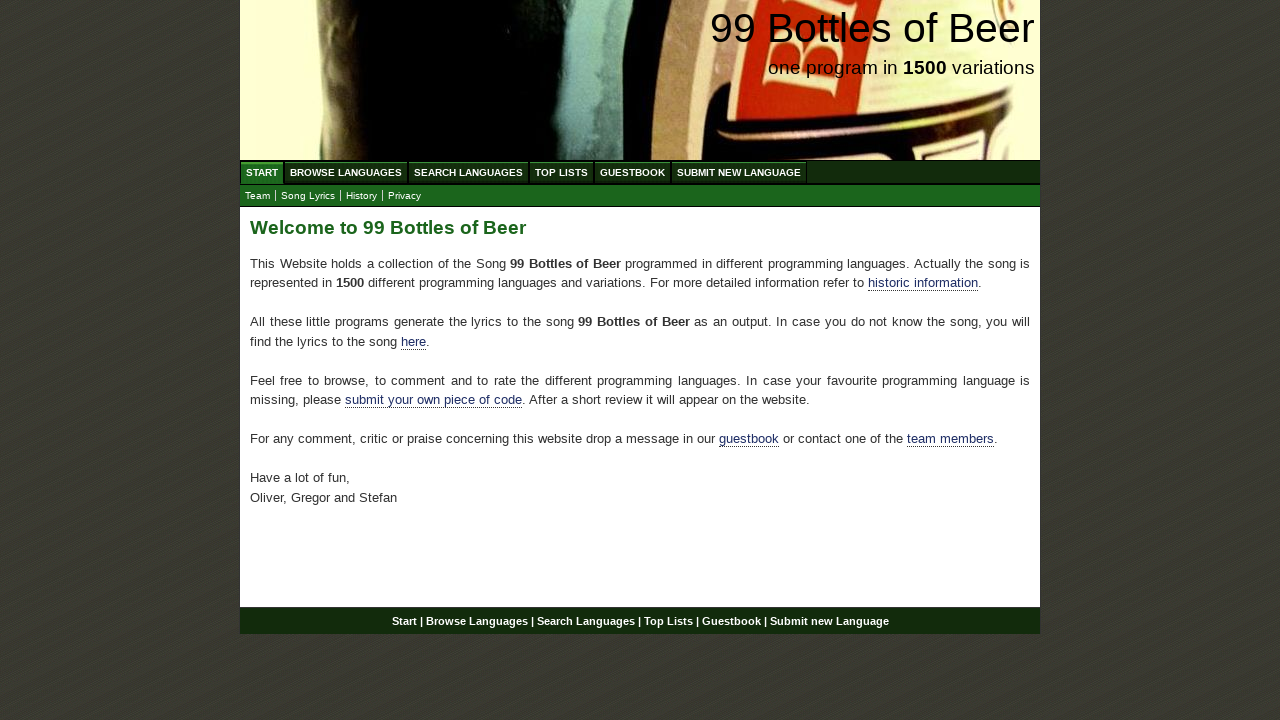

Clicked on 'Search Languages' menu item at (468, 172) on xpath=//ul[@id='menu']/li/a[@href='/search.html']
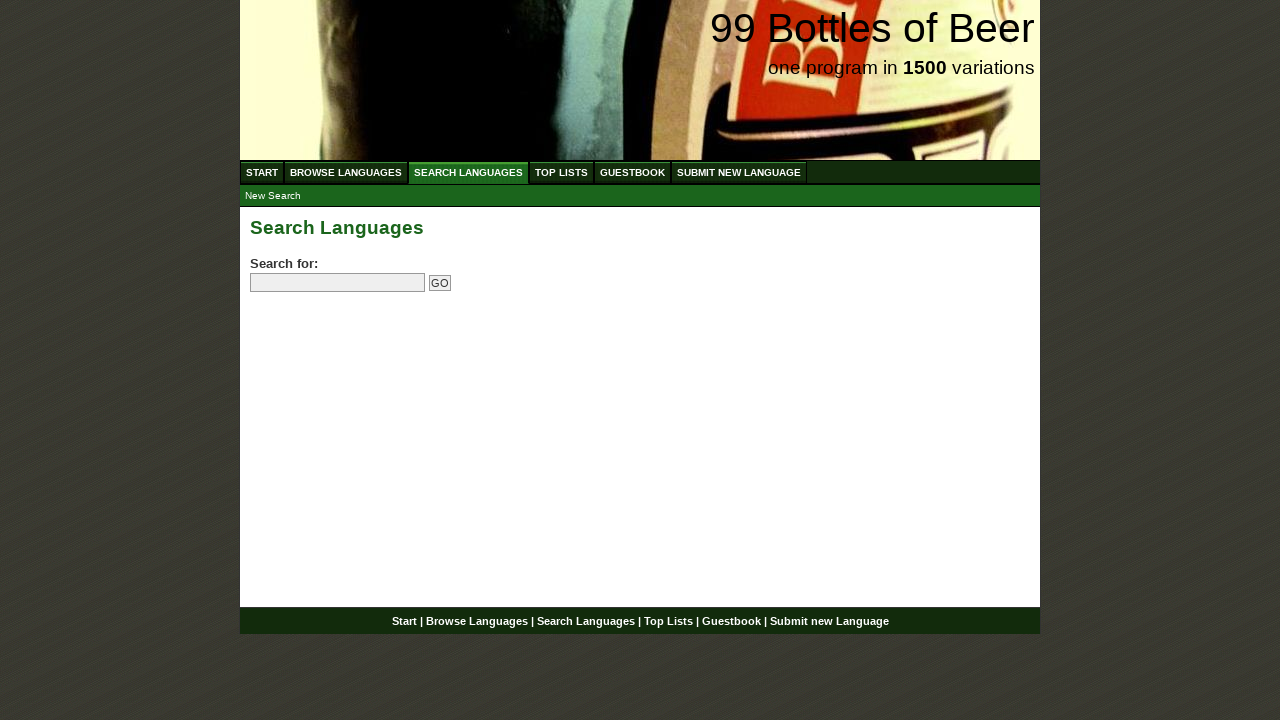

Clicked on the search field at (338, 283) on input[name='search']
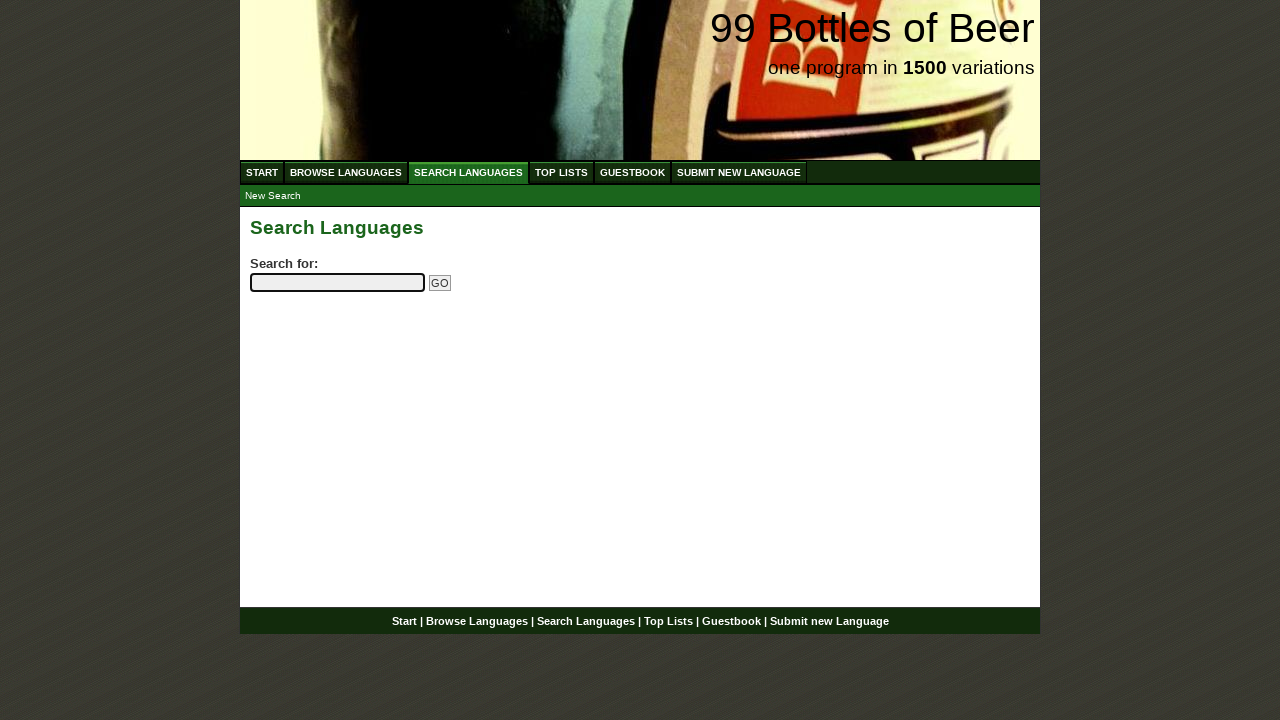

Entered 'python' into the search field on input[name='search']
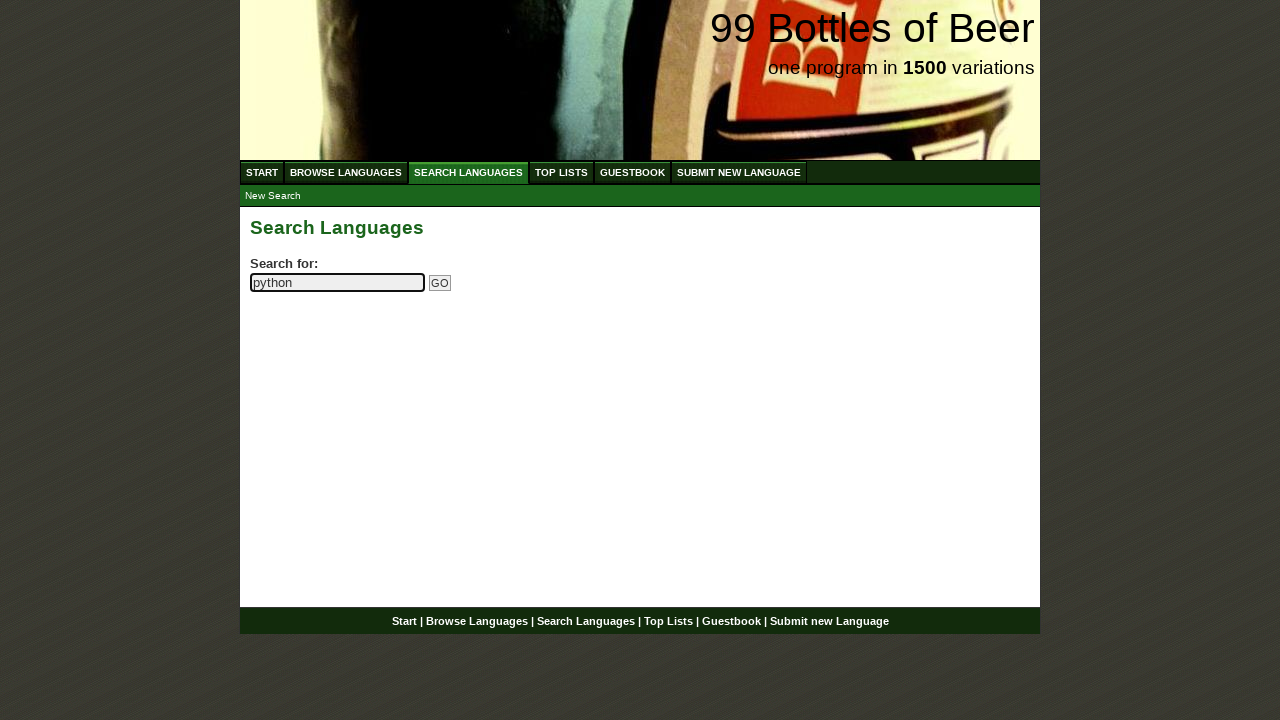

Clicked the submit button to search for 'python' at (440, 283) on input[name='submitsearch']
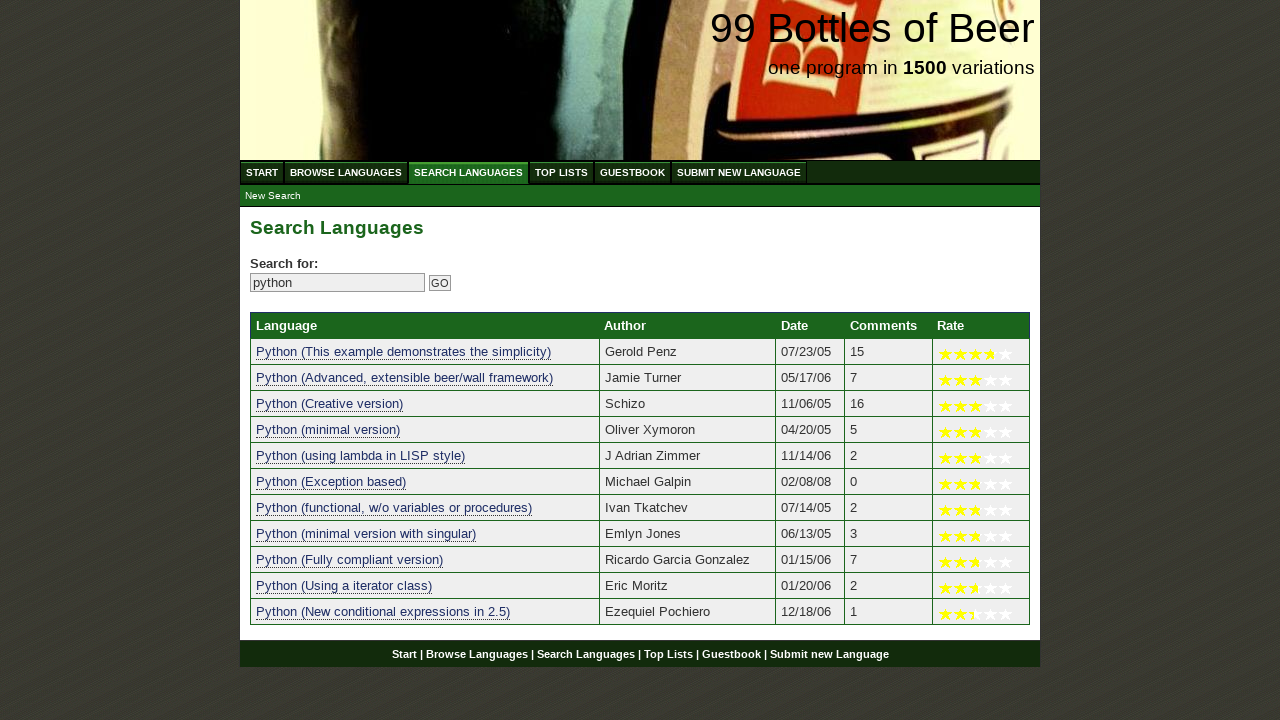

Search results loaded and verified
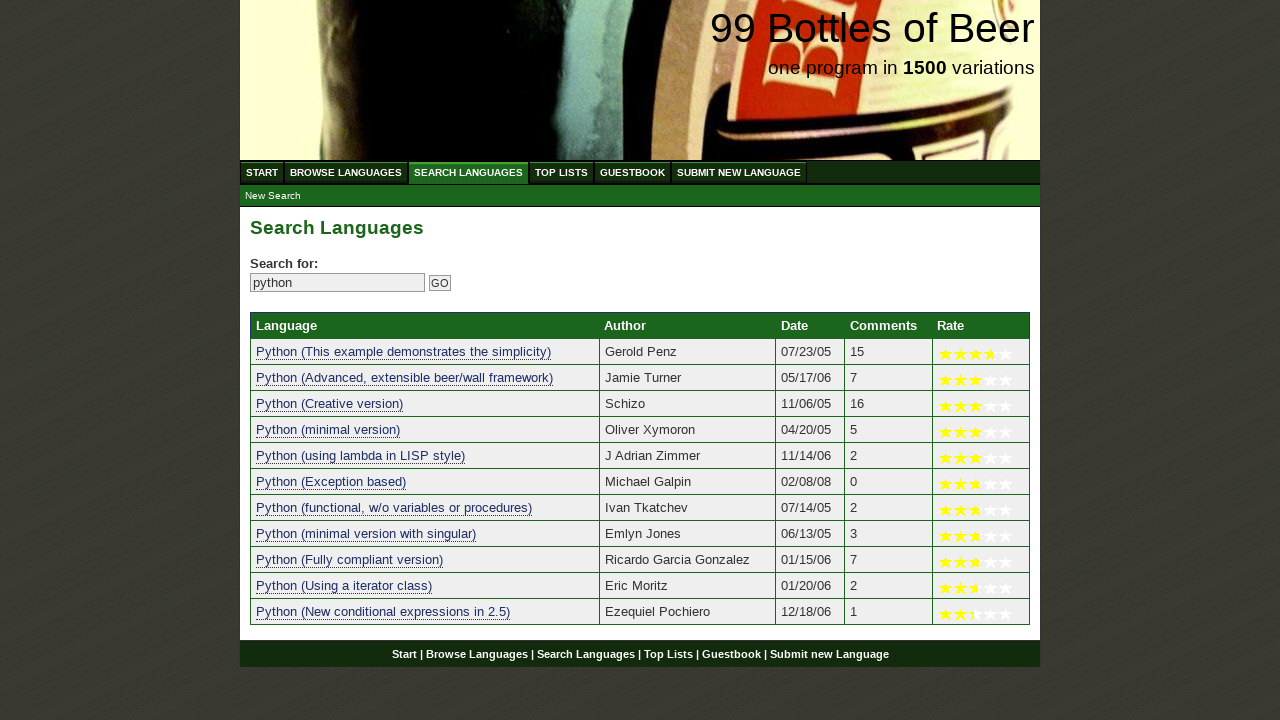

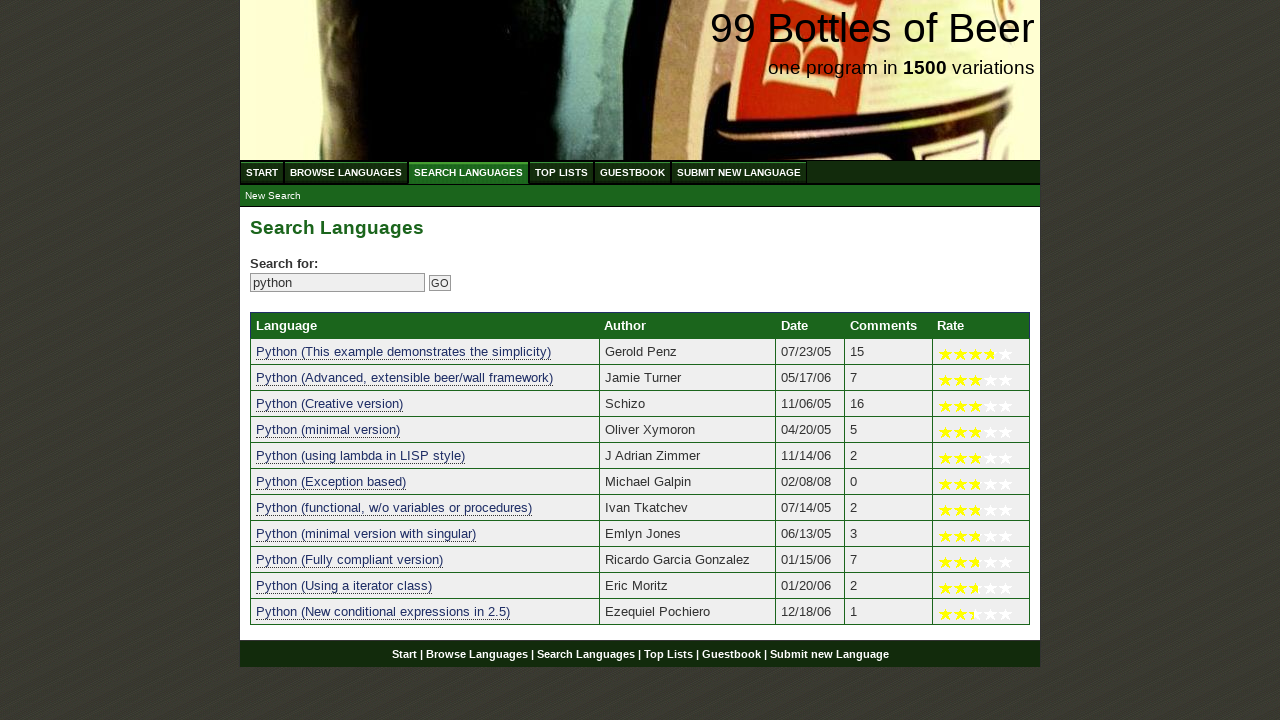